Tests the shopping functionality on a practice e-commerce site by searching for a product (Banana) and adding it to the cart

Starting URL: https://rahulshettyacademy.com/seleniumPractise/#/

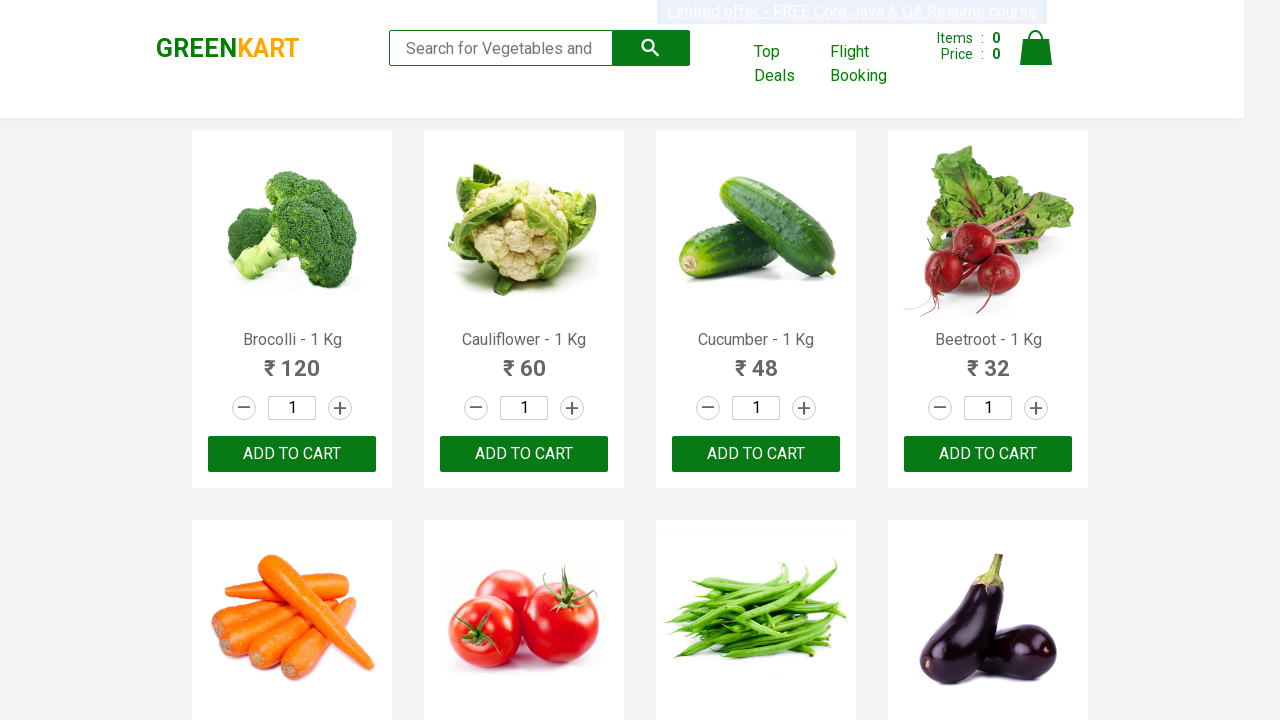

Filled search box with 'Banana' on input[type='search']
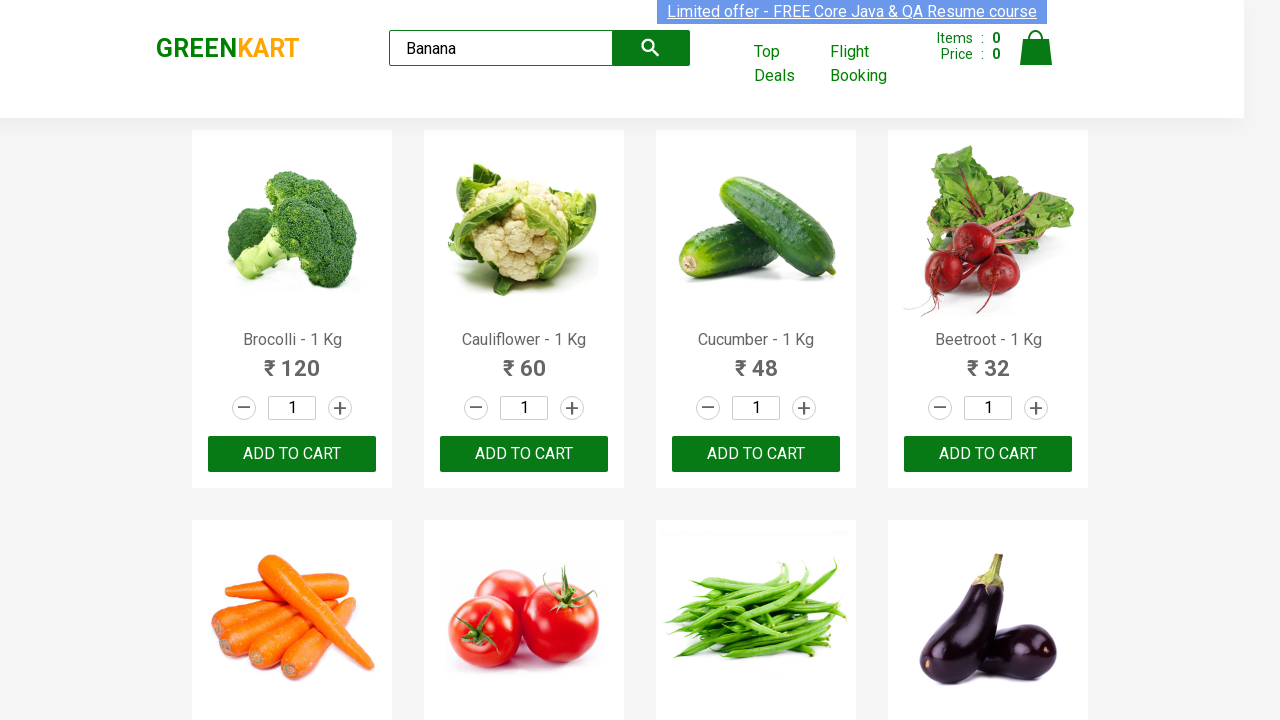

Clicked submit button to search for Banana at (651, 48) on button[type='submit']
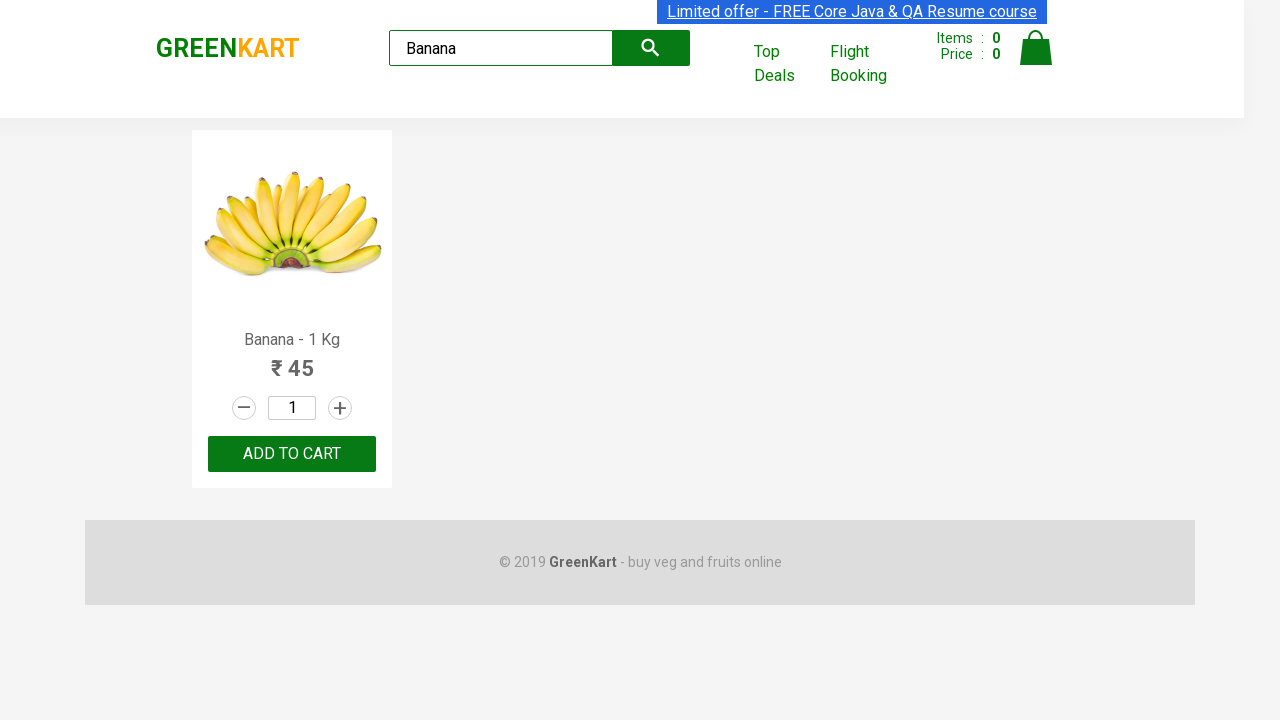

Search results loaded and Add to Cart button appeared
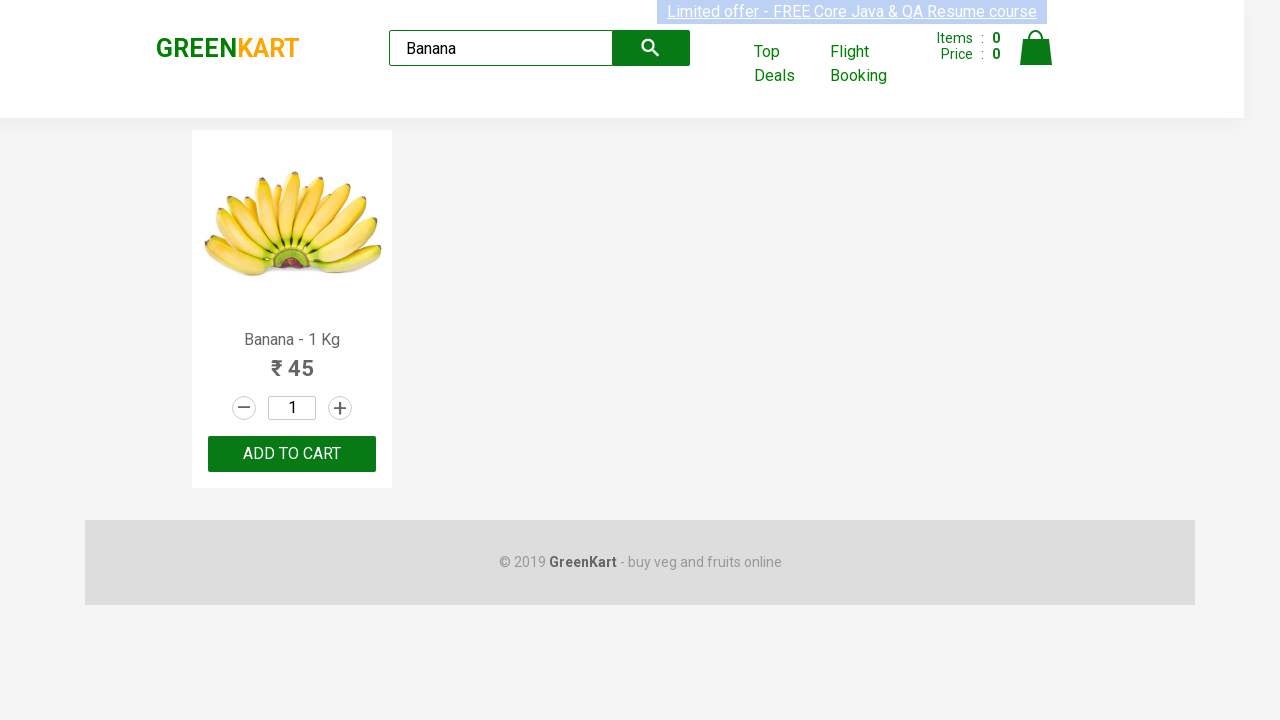

Clicked Add to Cart button to add Banana to cart at (292, 454) on xpath=//button[text()='ADD TO CART']
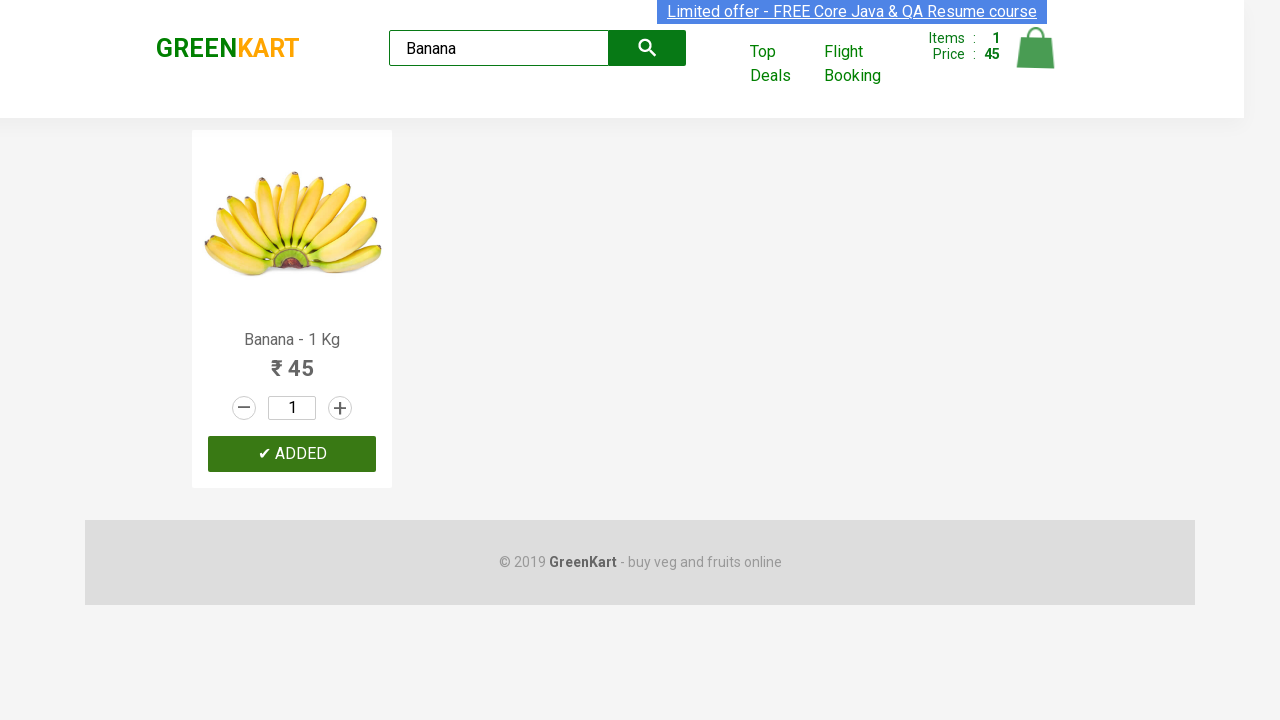

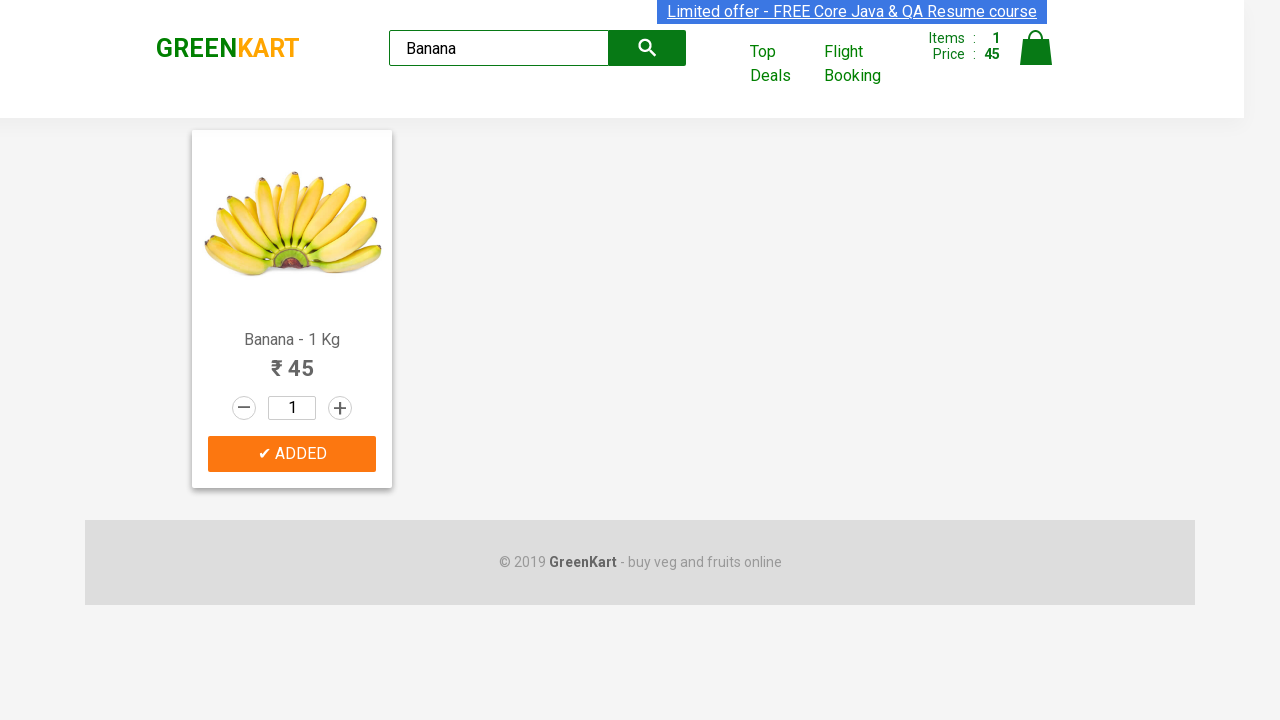